Tests checkbox functionality by clicking checkboxes on and off, then selecting all and deselecting all

Starting URL: http://www.qaclickacademy.com/practice.php

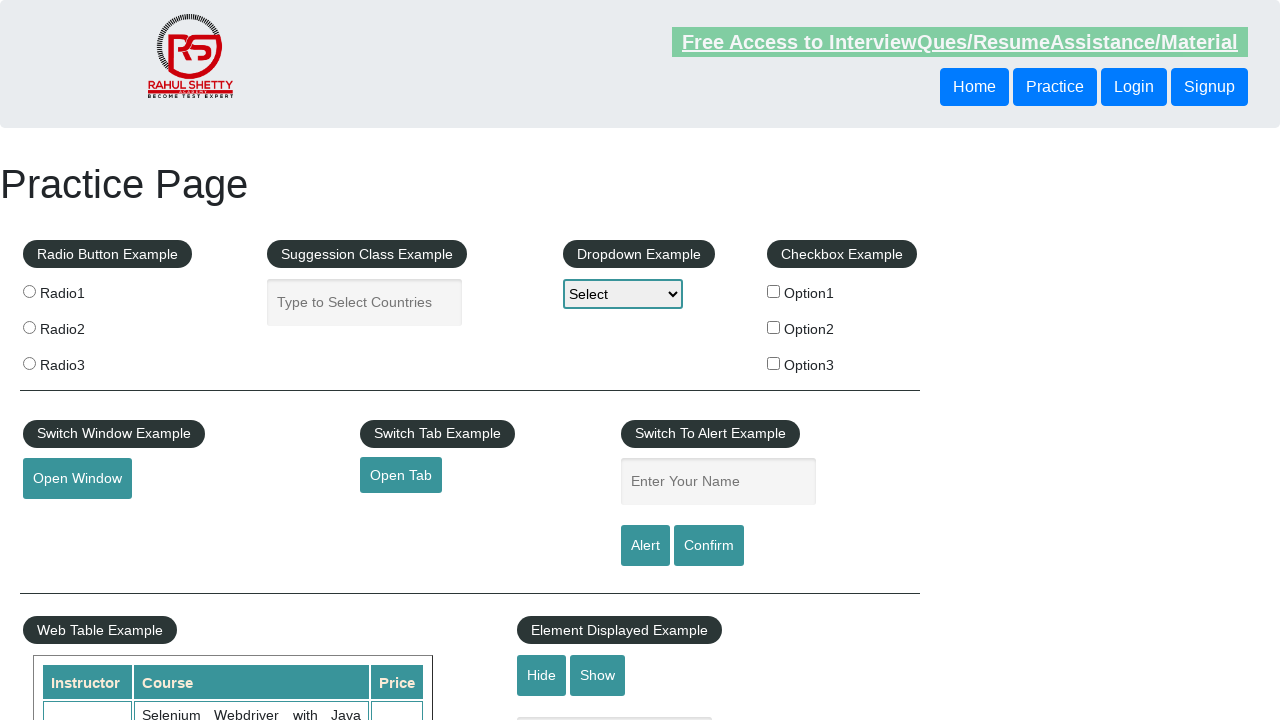

Clicked checkbox 1 to turn it on at (774, 291) on input[name='checkBoxOption1']
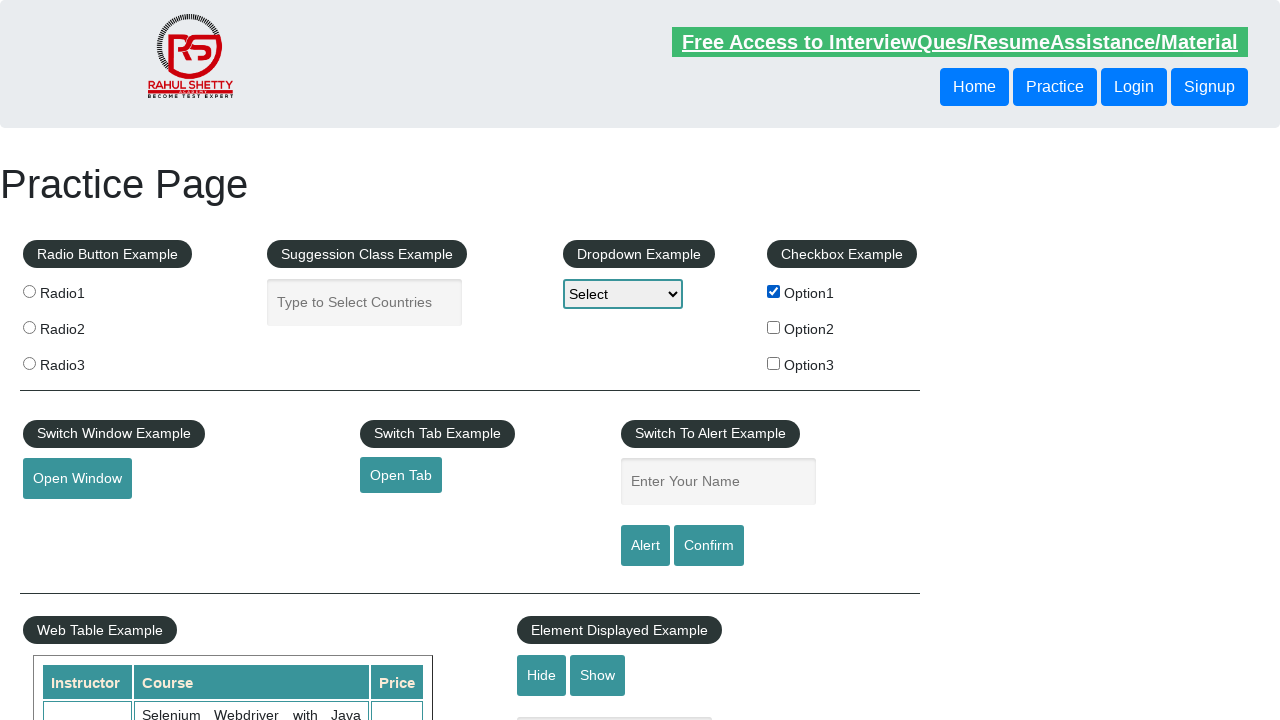

Waited 2 seconds after turning on checkbox 1
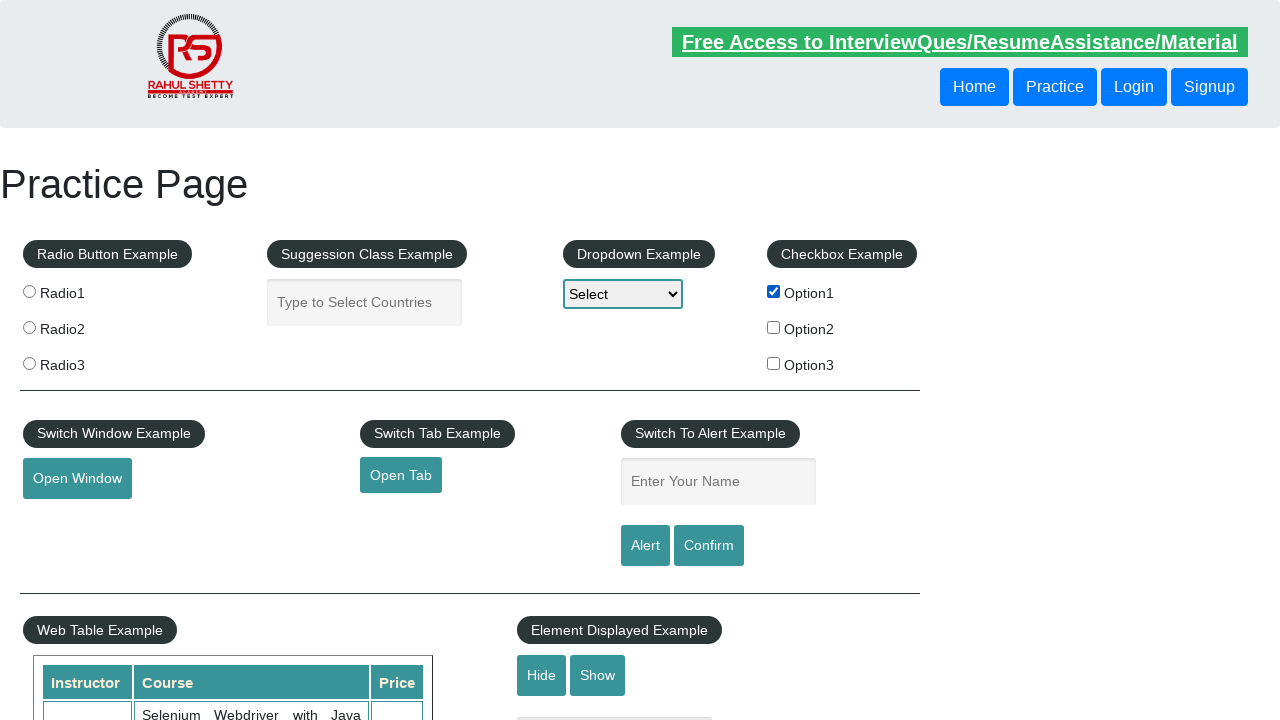

Clicked checkbox 1 to turn it off at (774, 291) on input[name='checkBoxOption1']
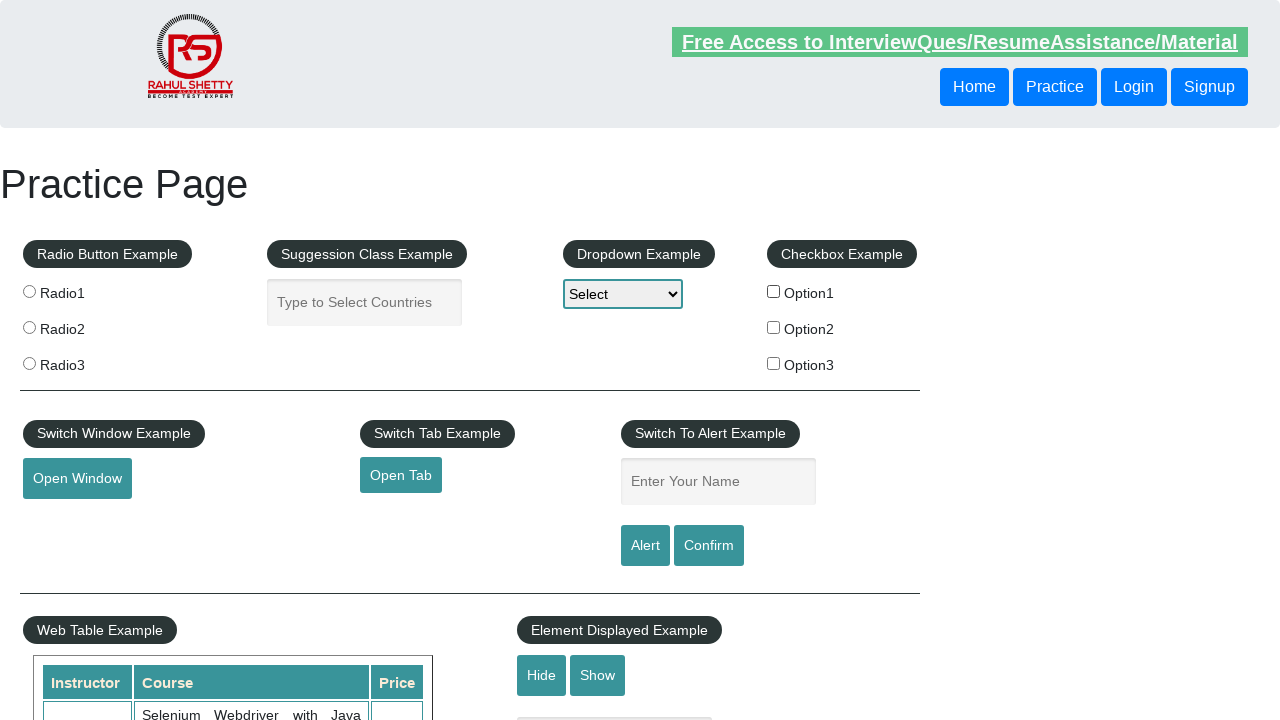

Clicked checkbox 2 to turn it on at (774, 327) on input[name='checkBoxOption2']
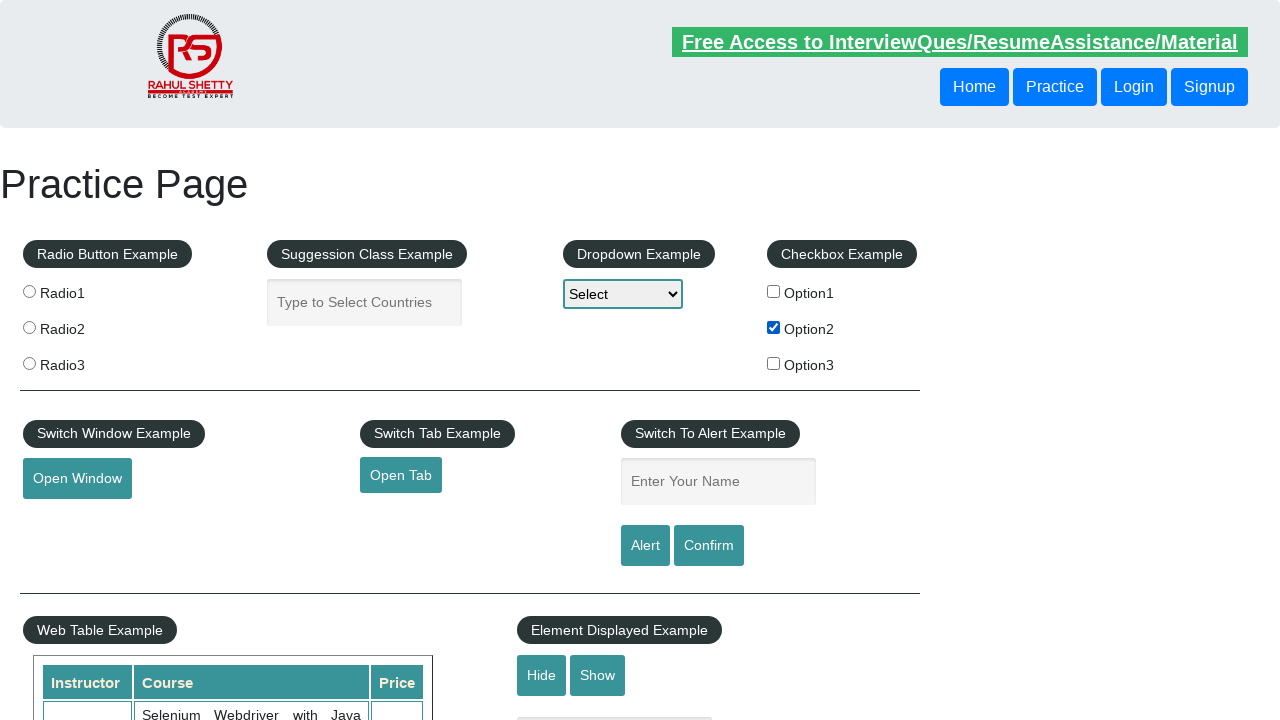

Waited 2 seconds after turning on checkbox 2
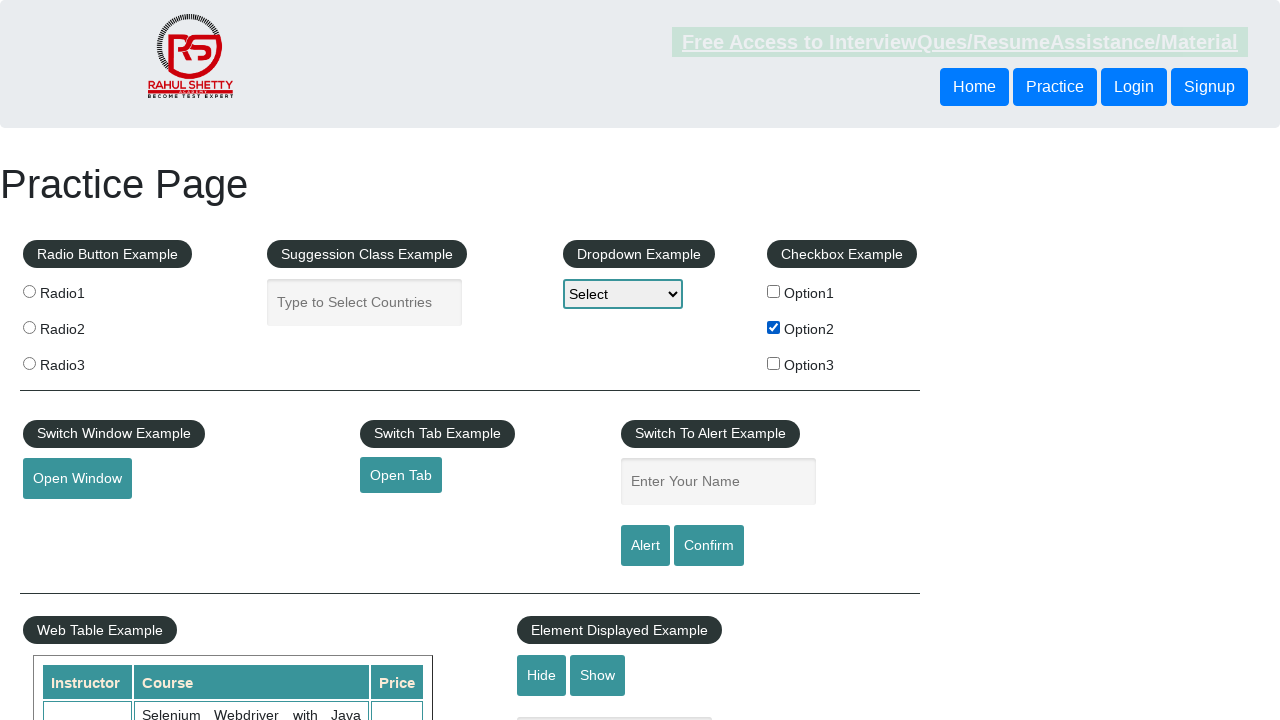

Clicked checkbox 2 to turn it off at (774, 327) on input[name='checkBoxOption2']
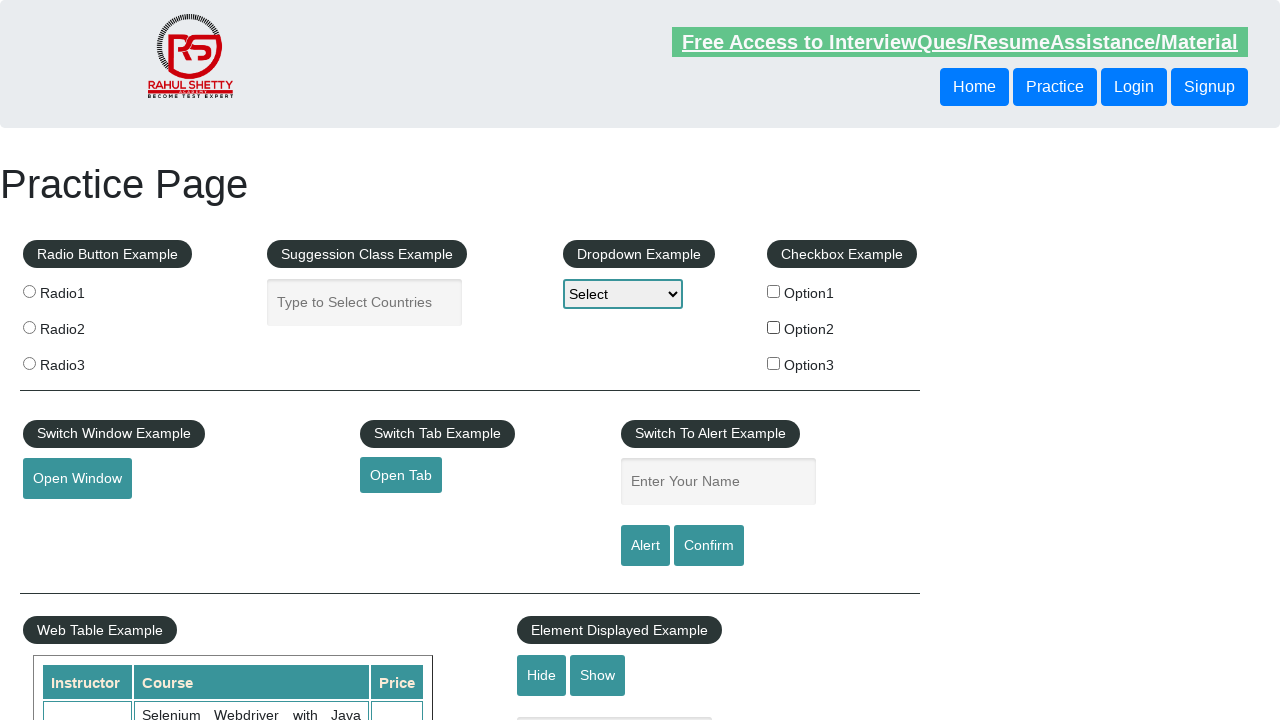

Clicked checkbox 3 to turn it on at (774, 363) on input[name='checkBoxOption3']
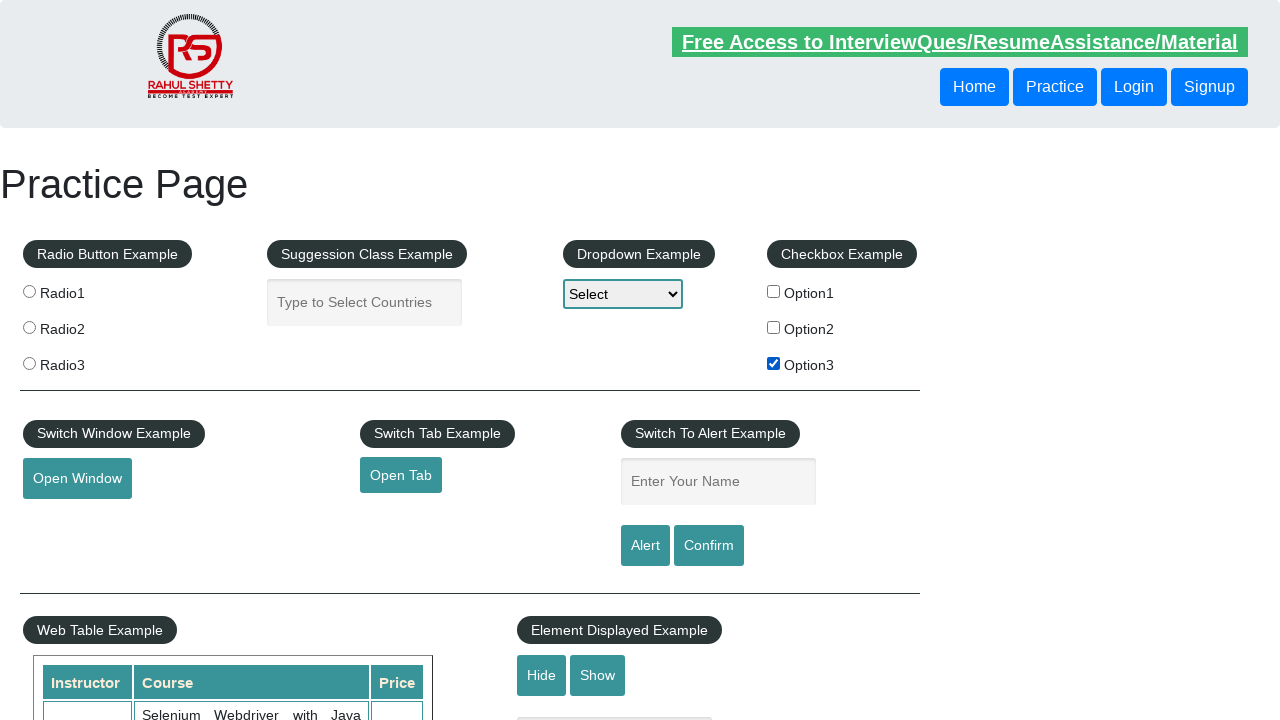

Waited 2 seconds after turning on checkbox 3
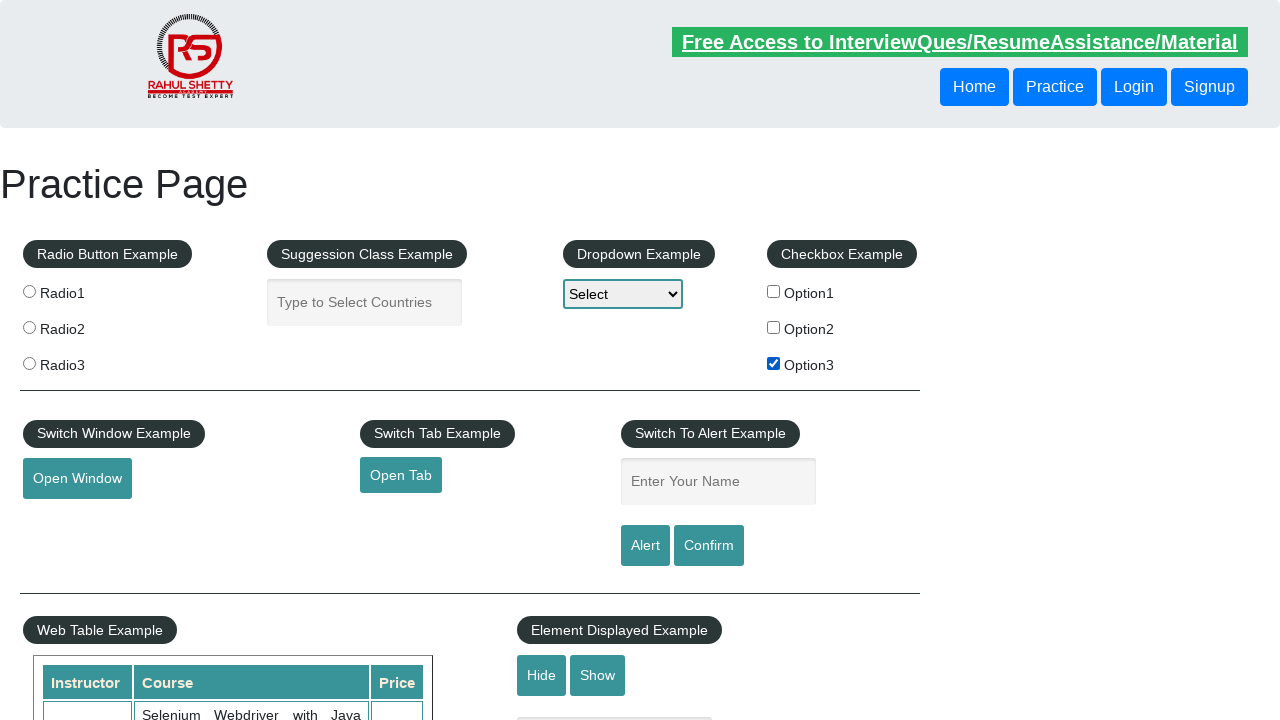

Clicked checkbox 3 to turn it off at (774, 363) on input[name='checkBoxOption3']
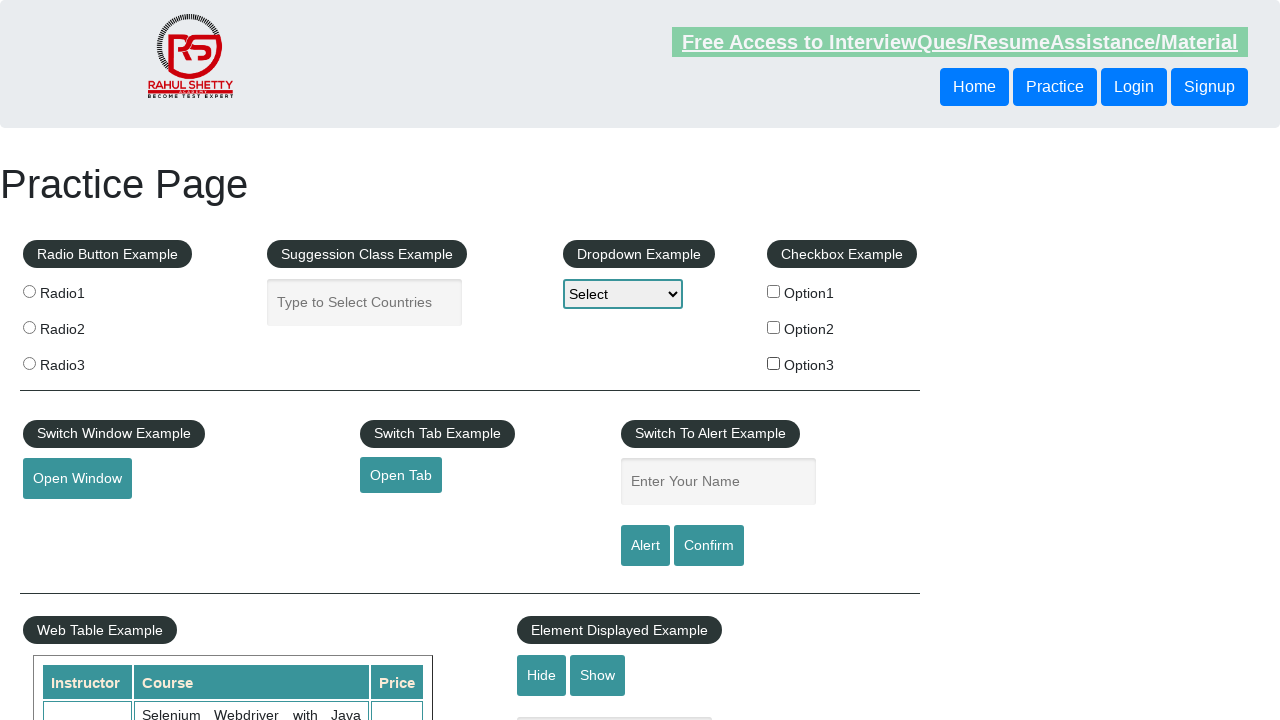

Clicked checkbox 1 to select it at (774, 291) on input[name='checkBoxOption1']
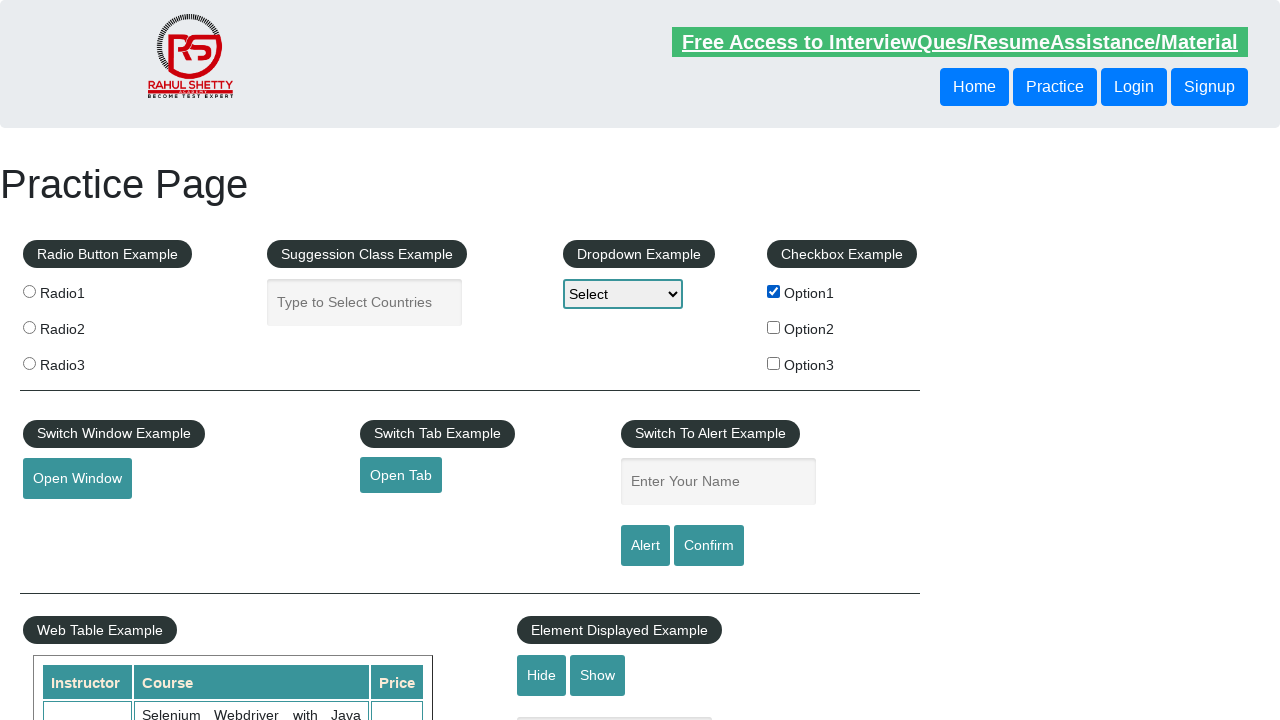

Verified checkbox 1 is checked
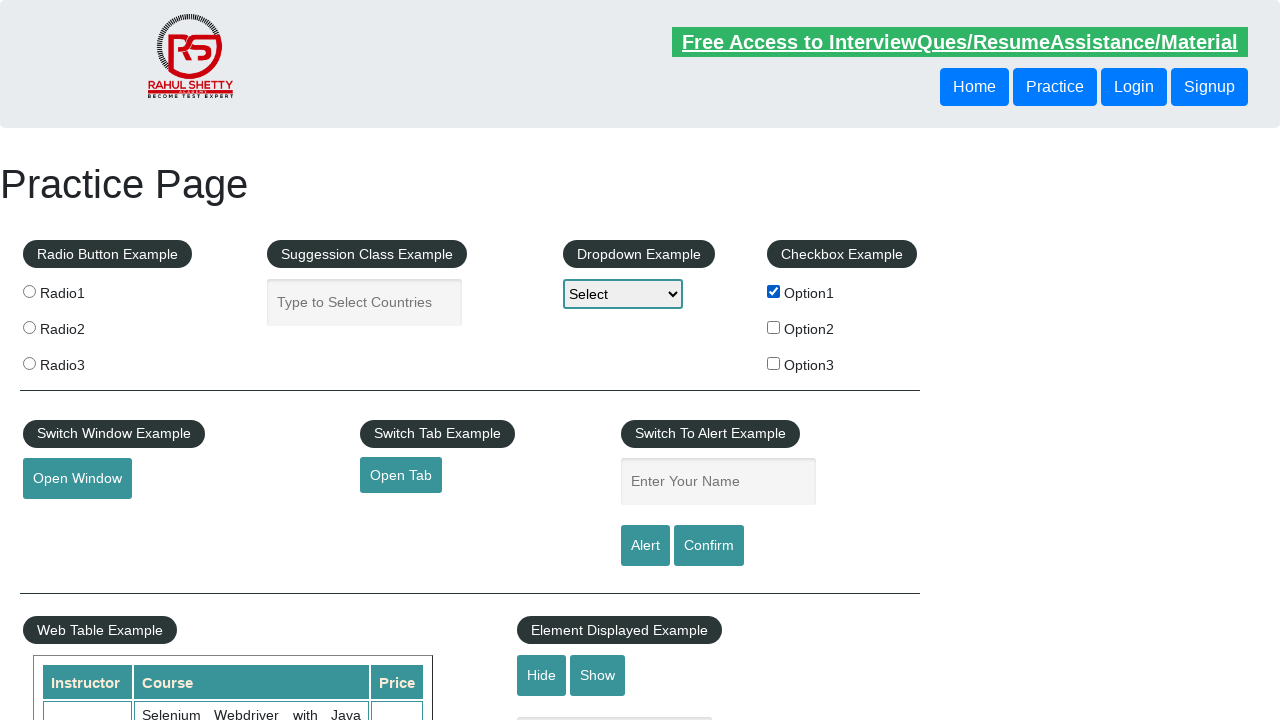

Clicked checkbox 2 to select it at (774, 327) on input[name='checkBoxOption2']
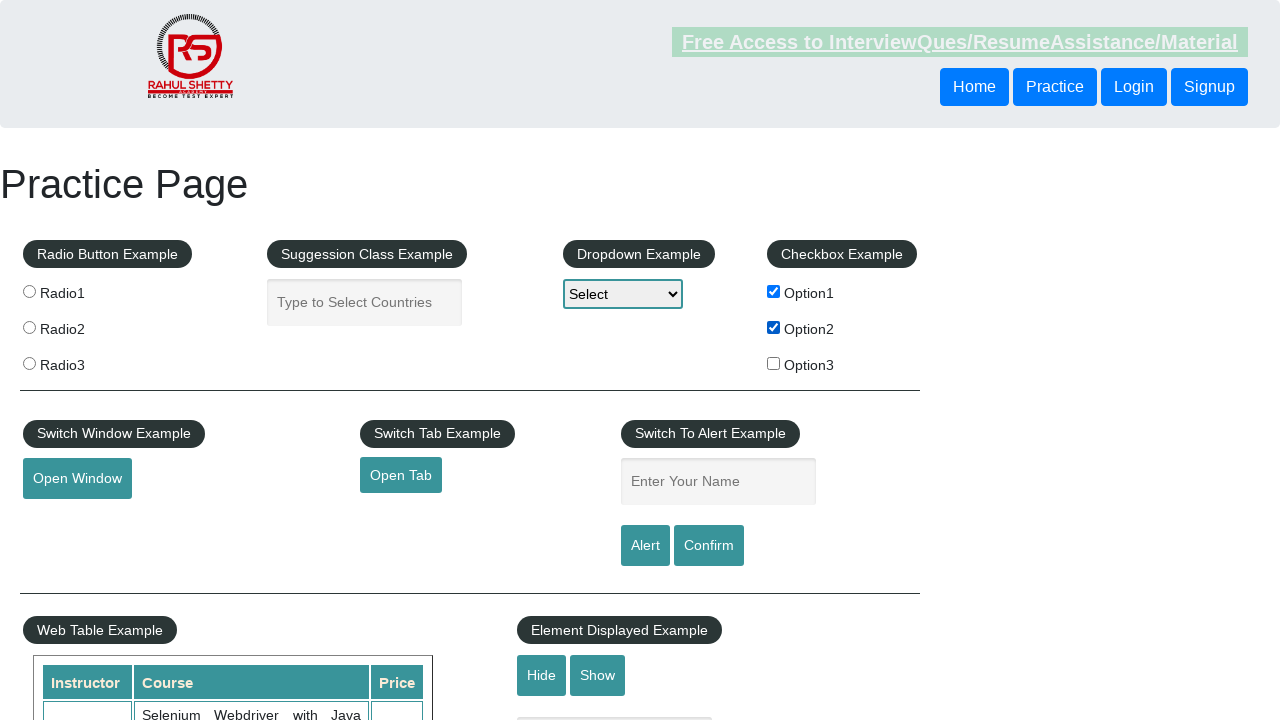

Verified checkbox 2 is checked
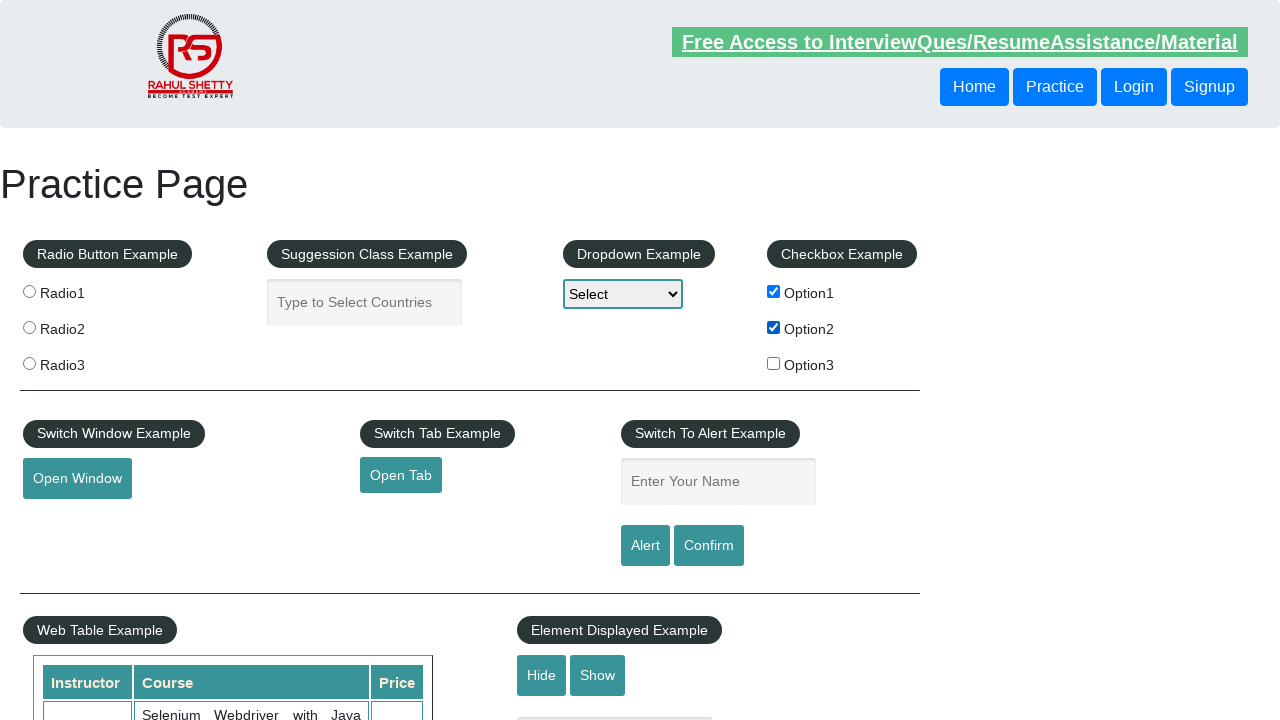

Clicked checkbox 3 to select it at (774, 363) on input[name='checkBoxOption3']
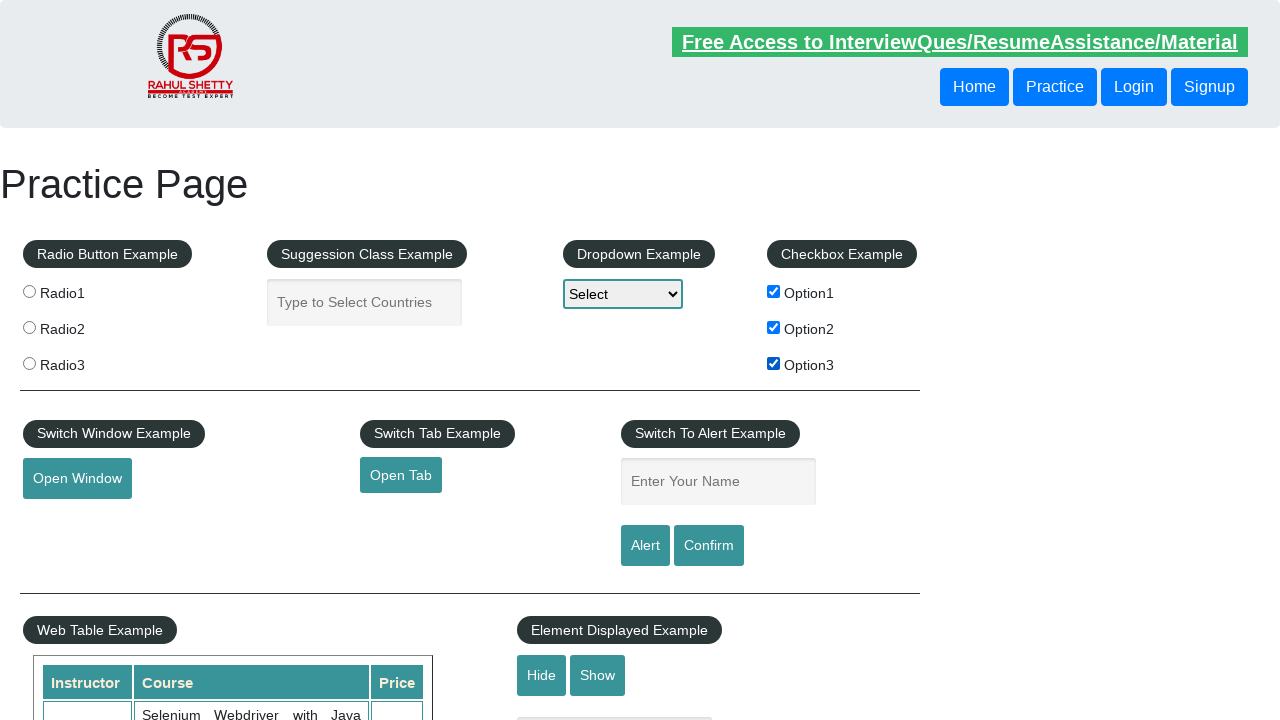

Verified checkbox 3 is checked
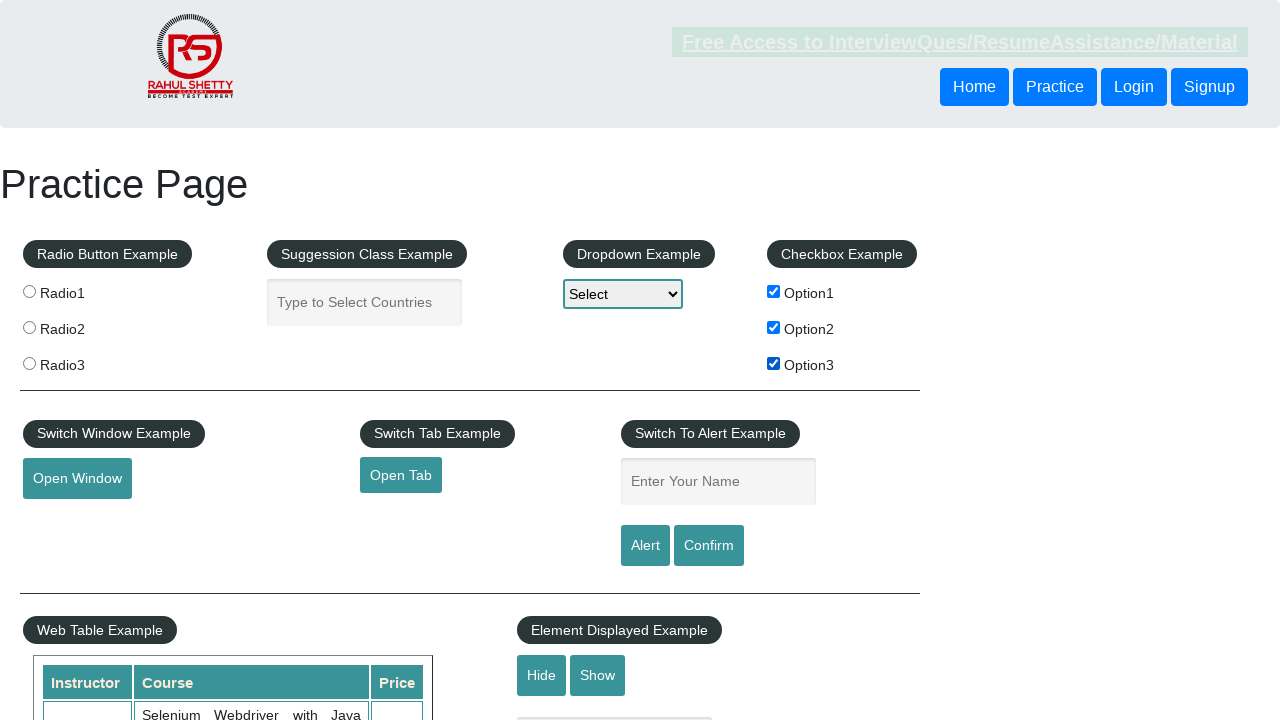

Waited 2 seconds before deselecting checkboxes
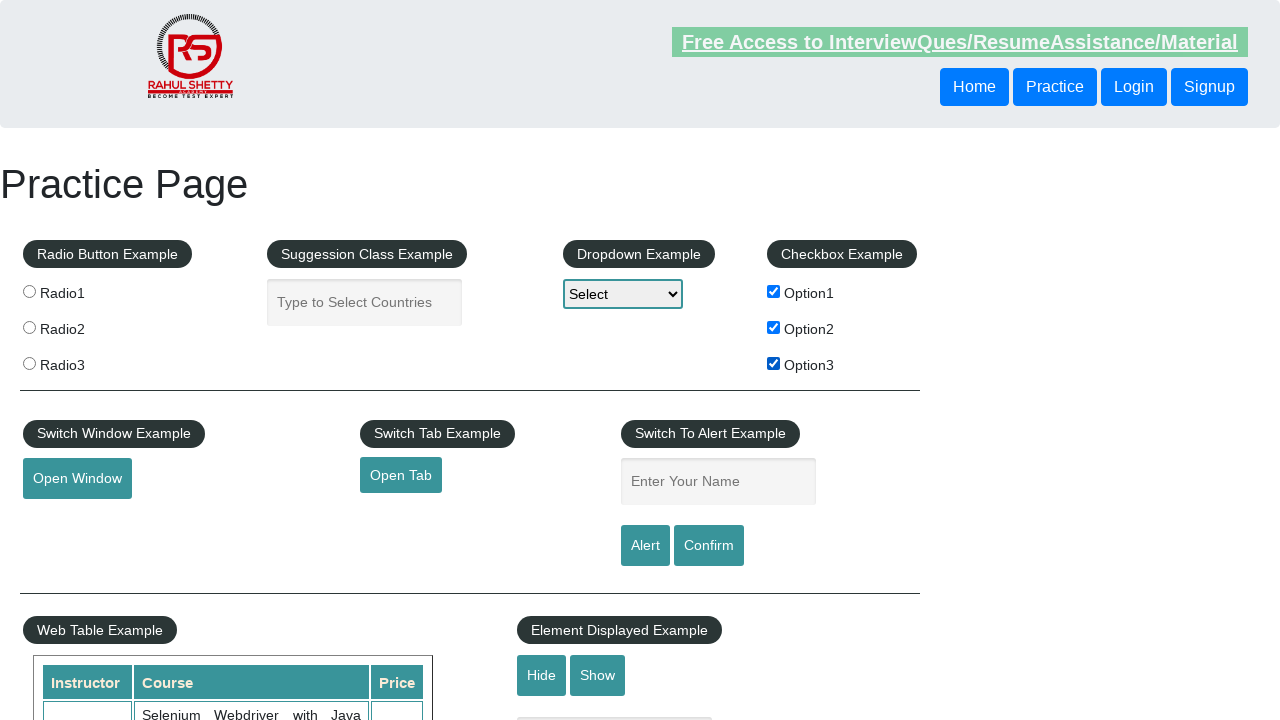

Clicked checkbox 1 to deselect it at (774, 291) on input[name='checkBoxOption1']
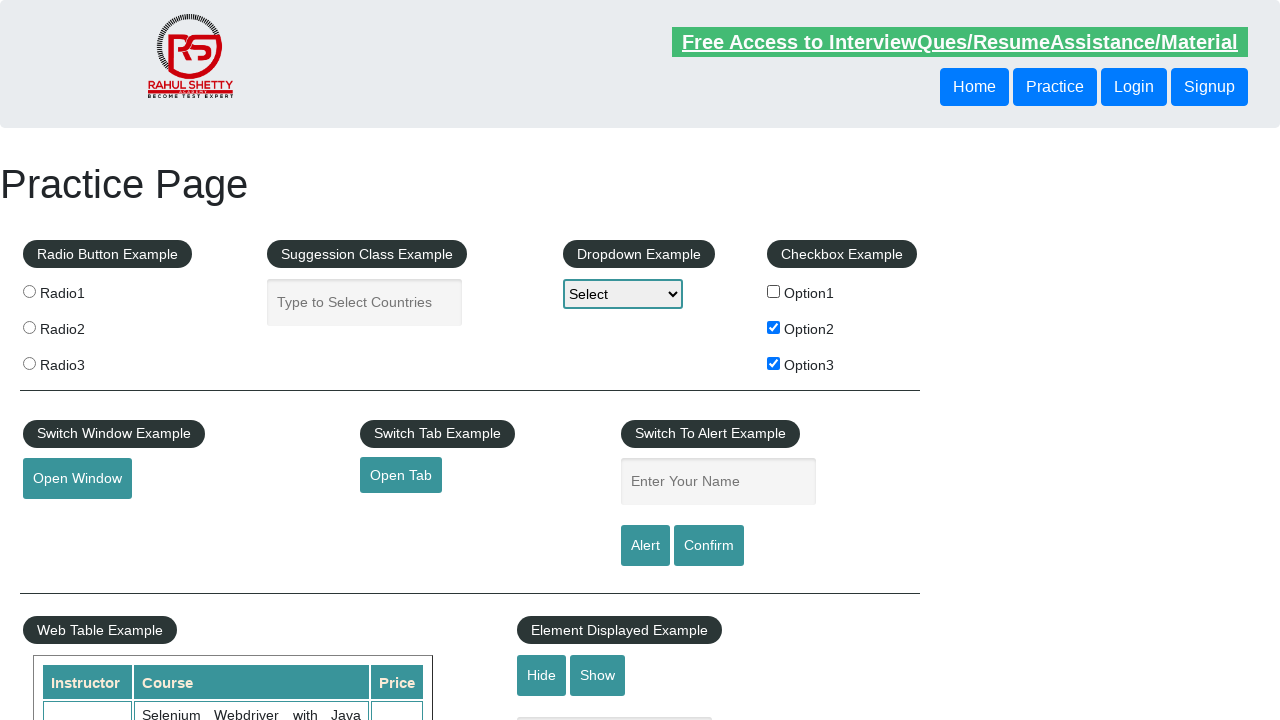

Verified checkbox 1 is unchecked
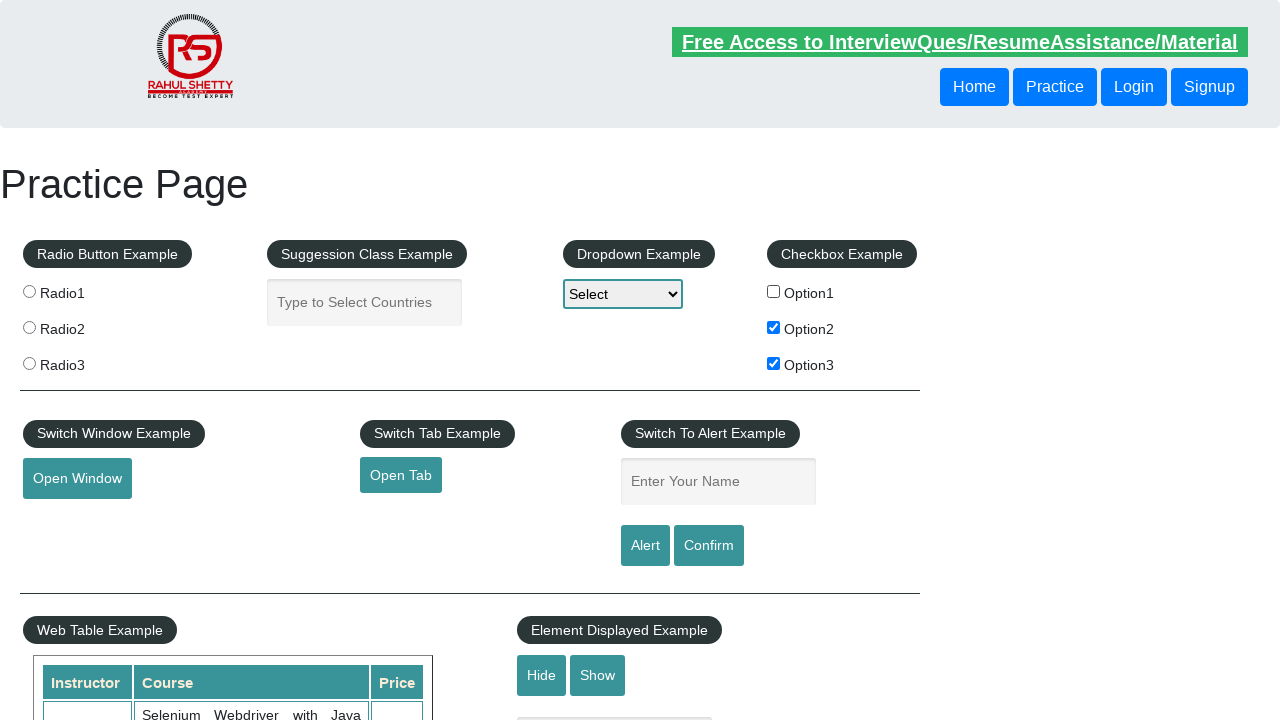

Waited 2 seconds before deselecting checkbox 2
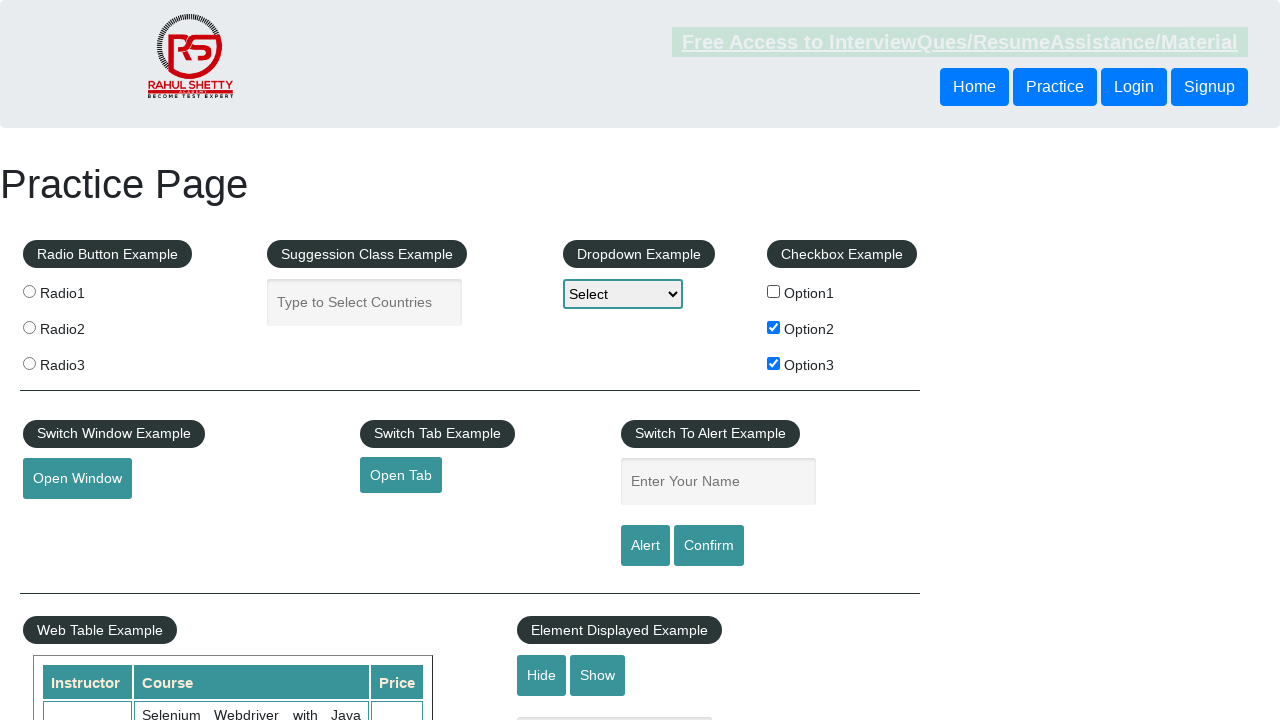

Clicked checkbox 2 to deselect it at (774, 327) on input[name='checkBoxOption2']
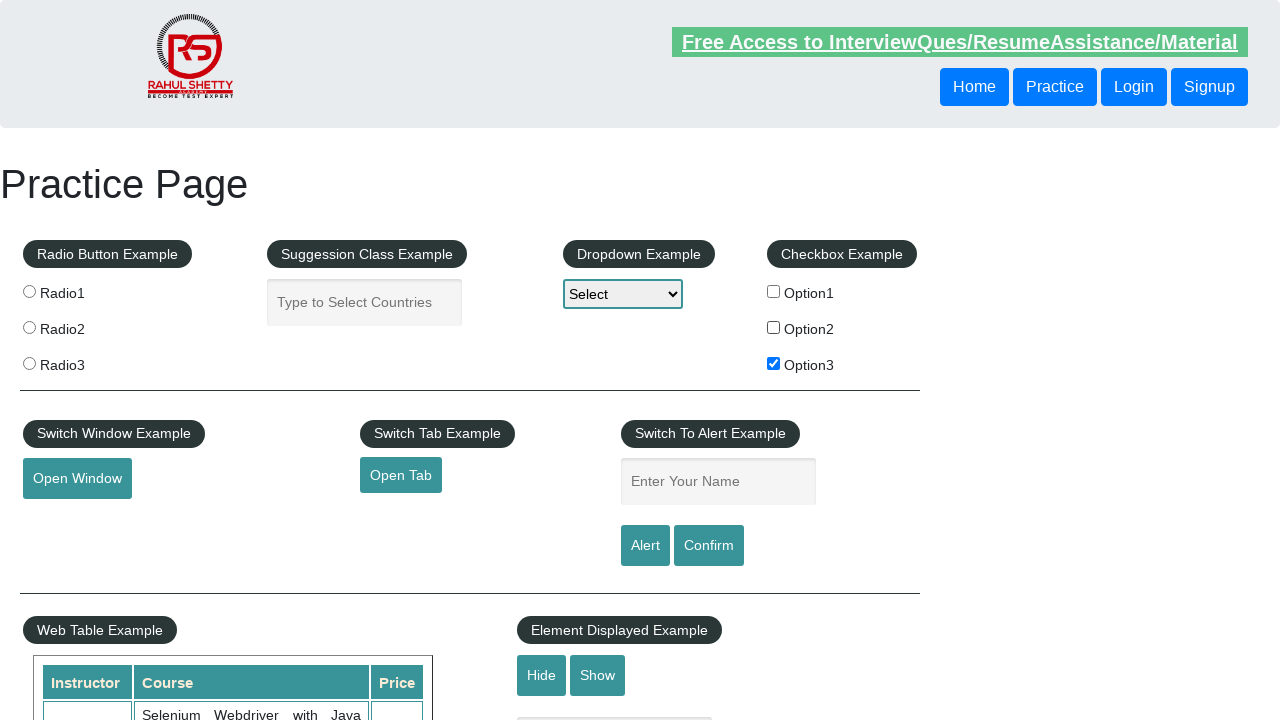

Verified checkbox 2 is unchecked
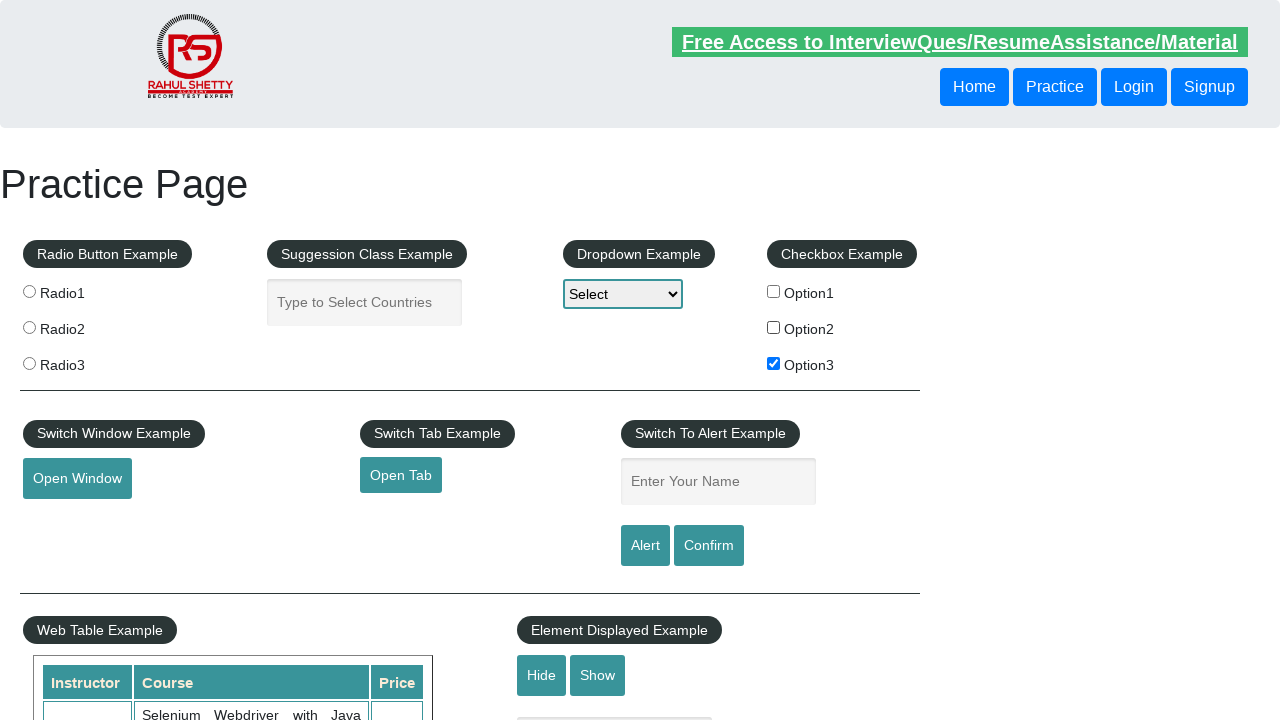

Waited 2 seconds before deselecting checkbox 3
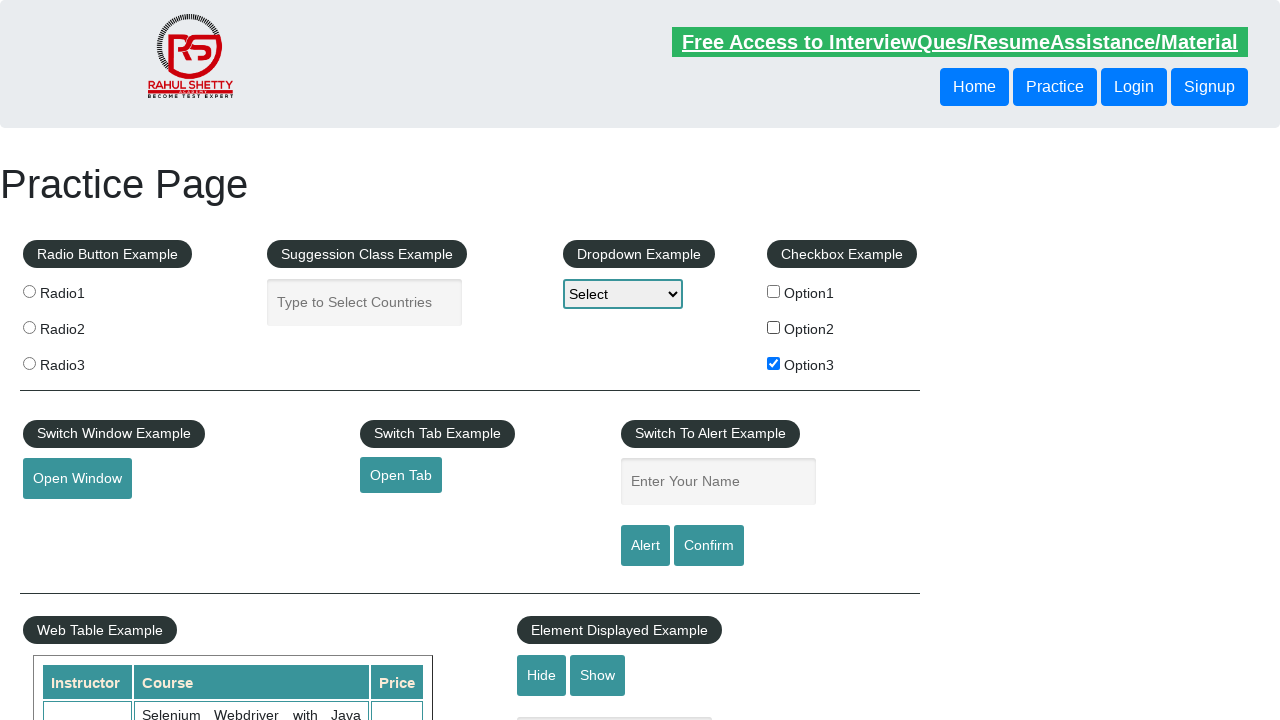

Clicked checkbox 3 to deselect it at (774, 363) on input[name='checkBoxOption3']
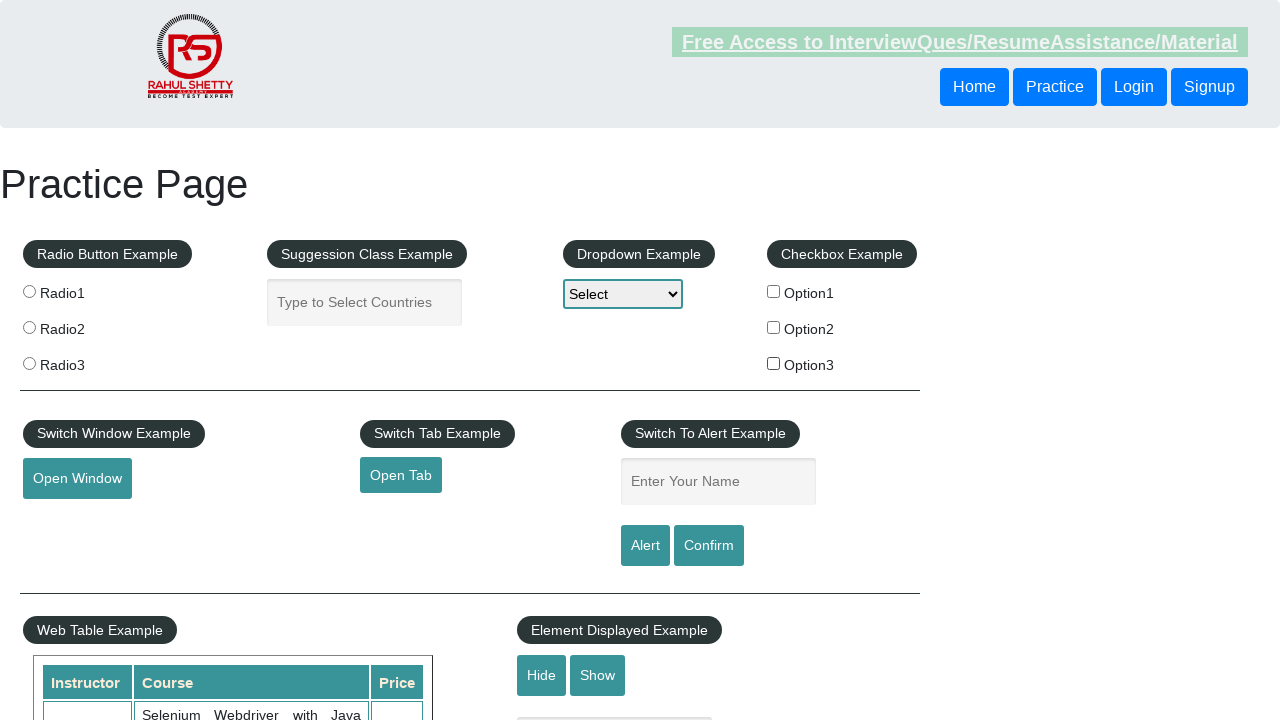

Verified checkbox 3 is unchecked
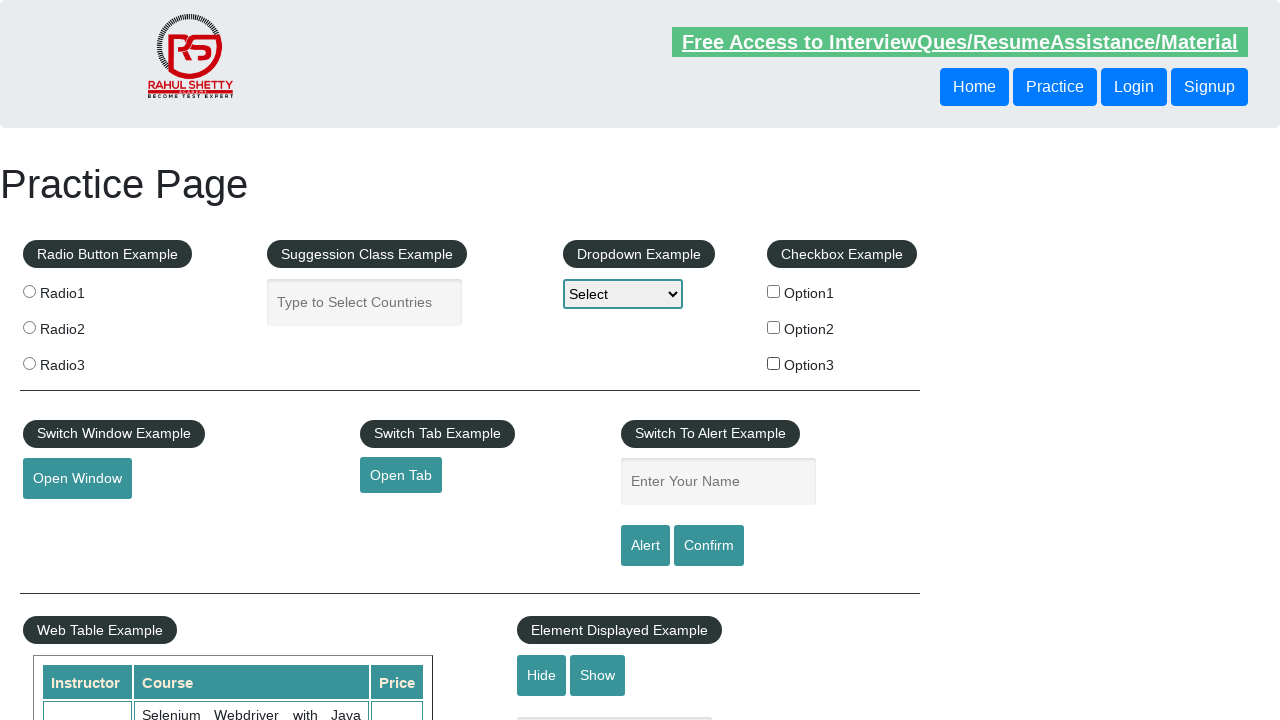

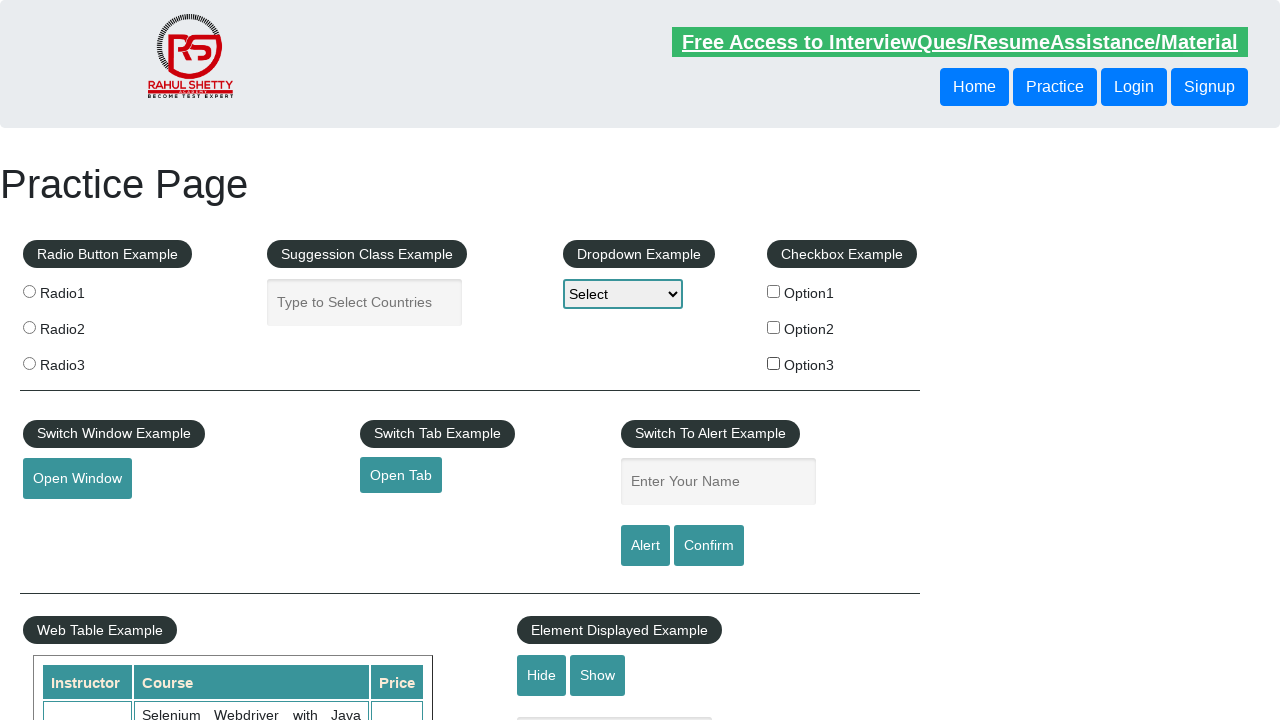